Tests the Alerts, Frame & Windows section on DemoQA by navigating to Browser Windows, clicking the New Tab button, verifying the new tab opens with expected content, and switching back to the original tab.

Starting URL: https://demoqa.com/

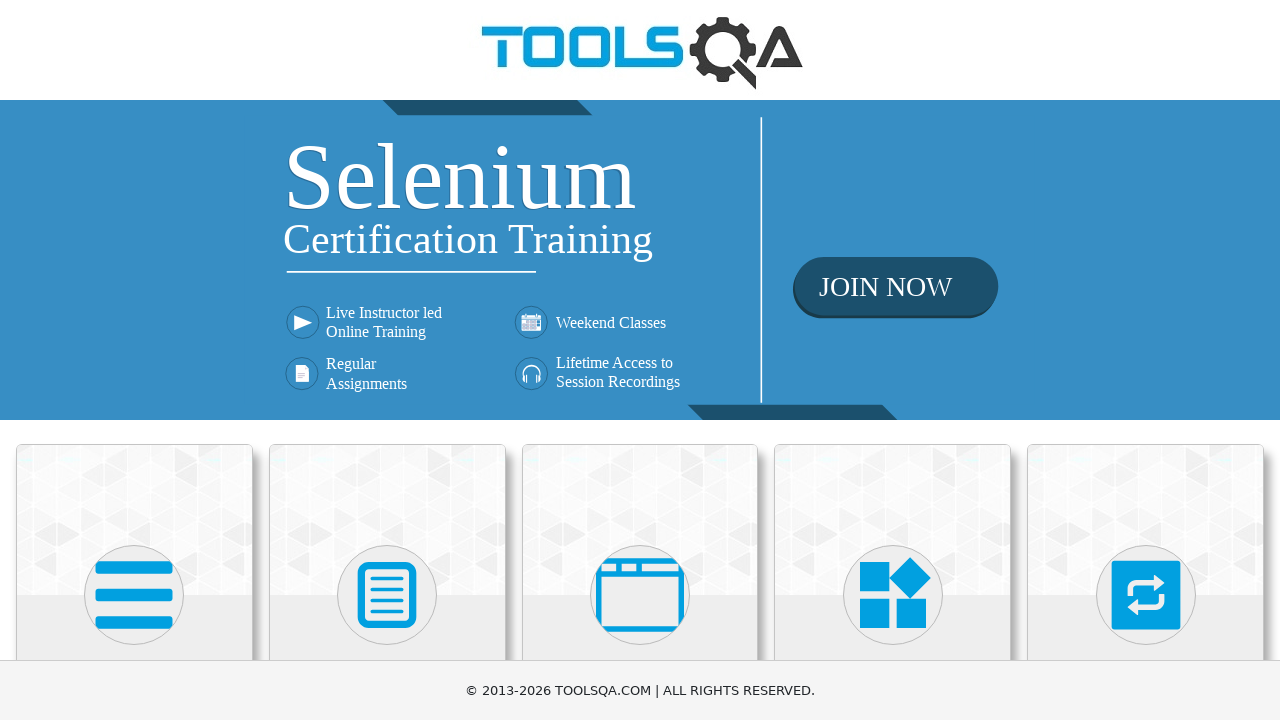

Scrolled down to see all cards
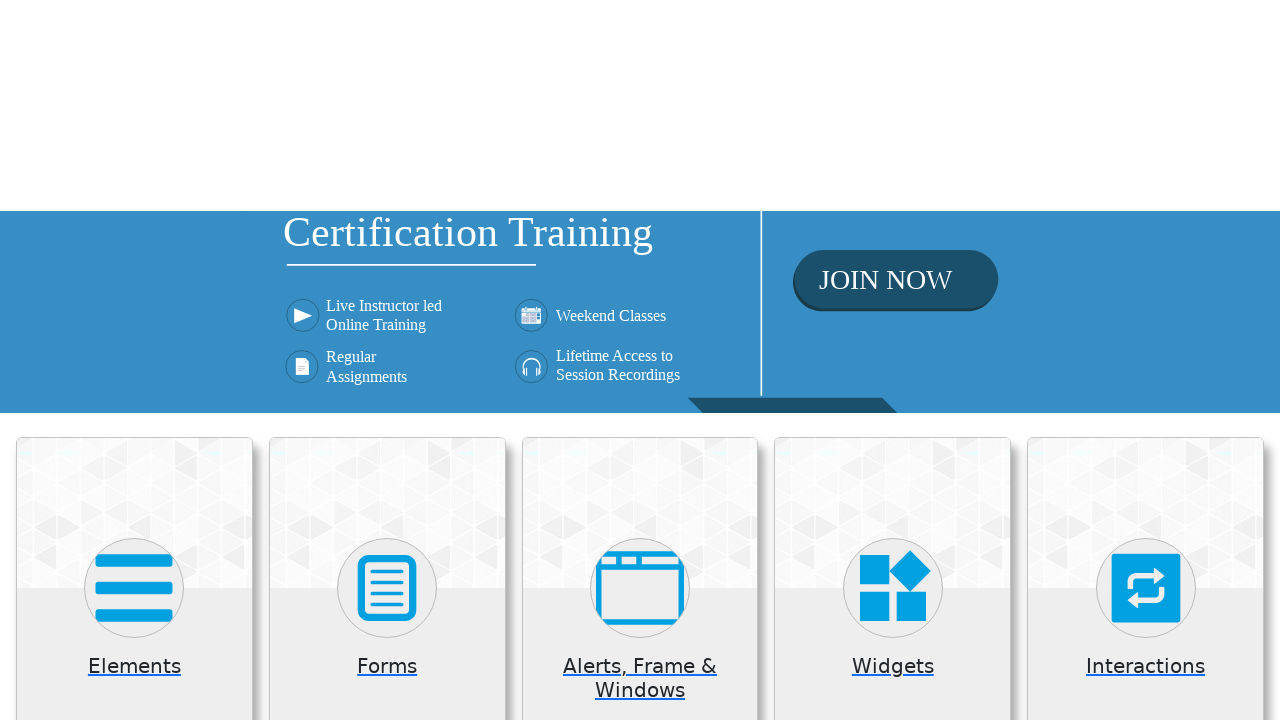

Clicked on Alerts, Frame & Windows card at (640, 200) on (//*[@class='card mt-4 top-card'])[3]
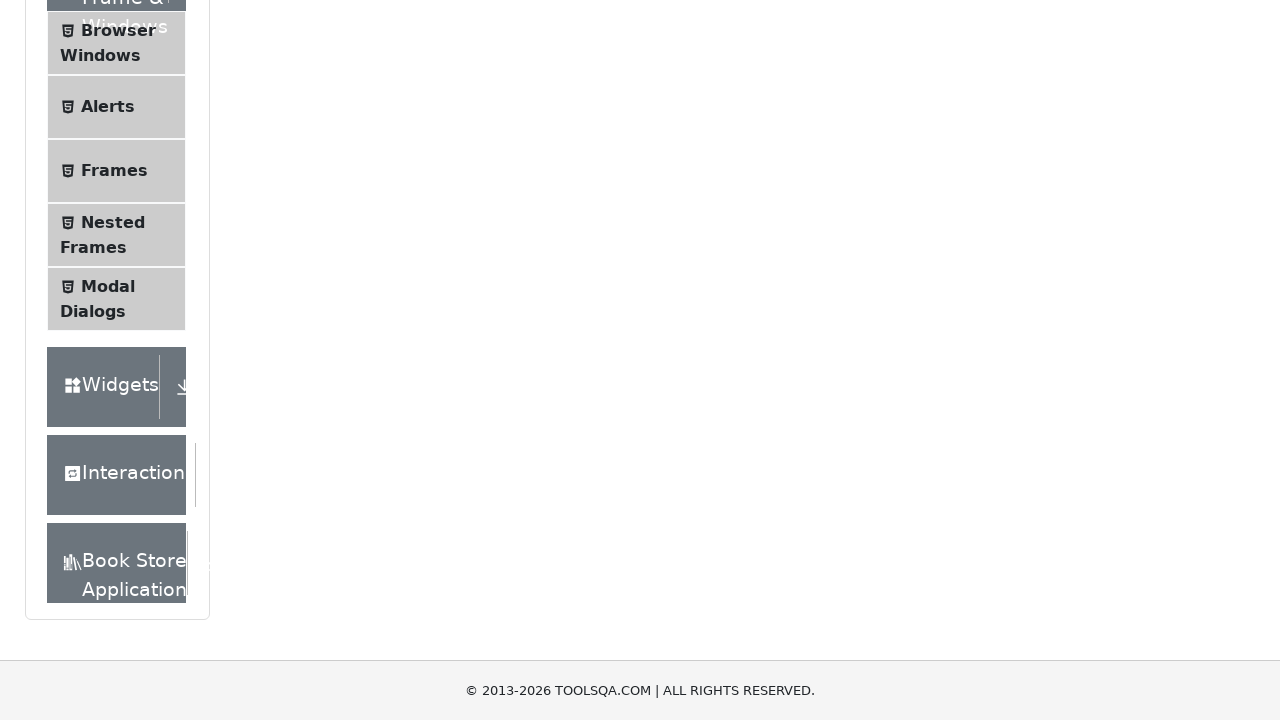

Verified instruction text is visible
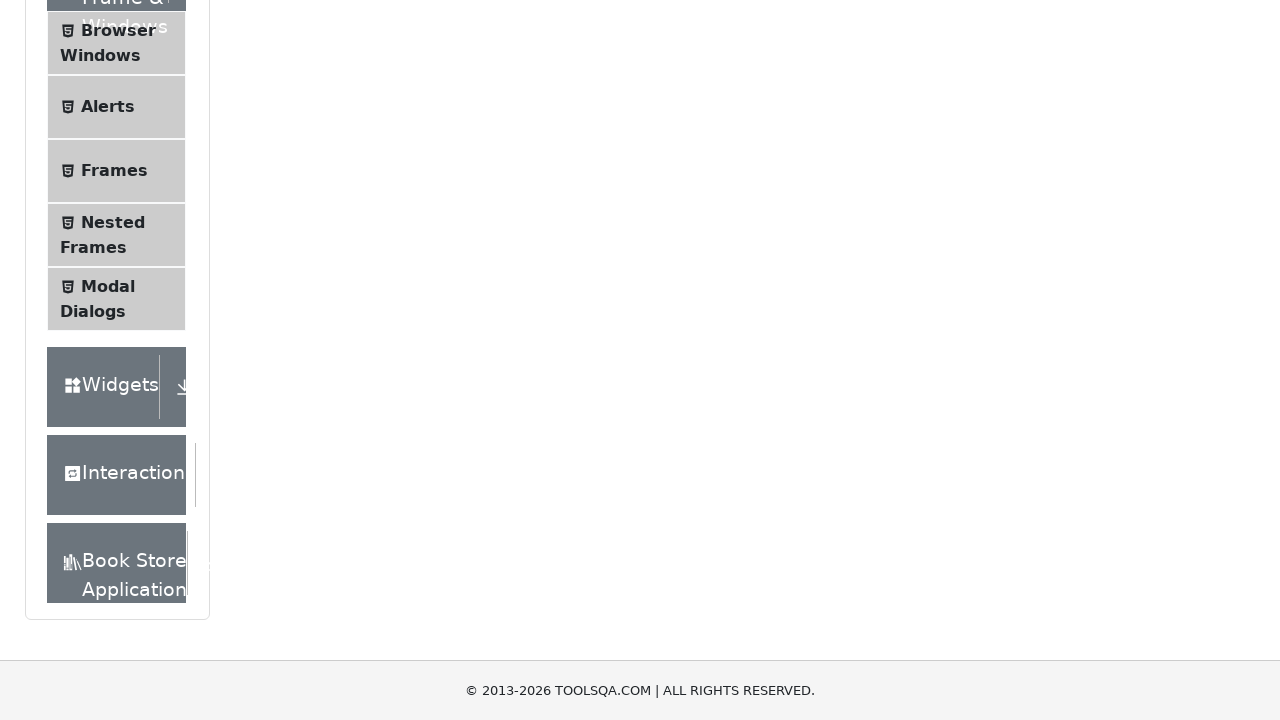

Clicked on Browser Windows in the left menu at (118, 30) on xpath=//*[text()='Browser Windows']
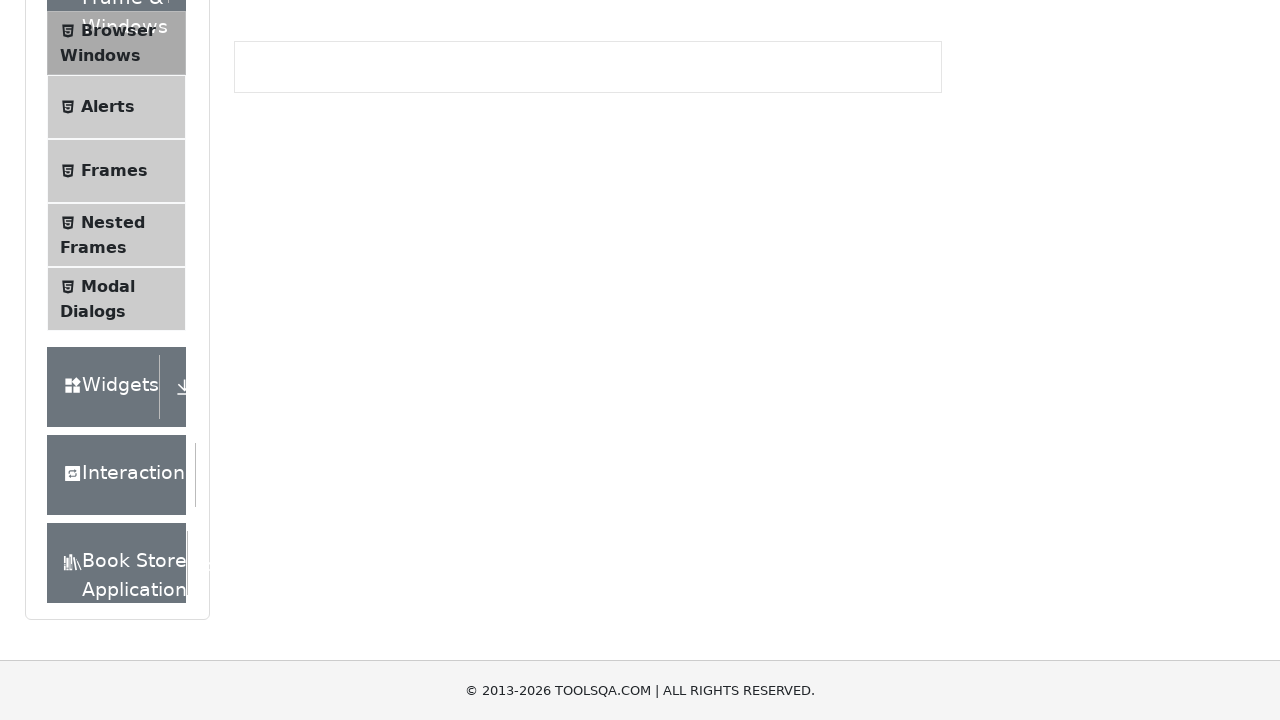

Verified New Tab button is visible
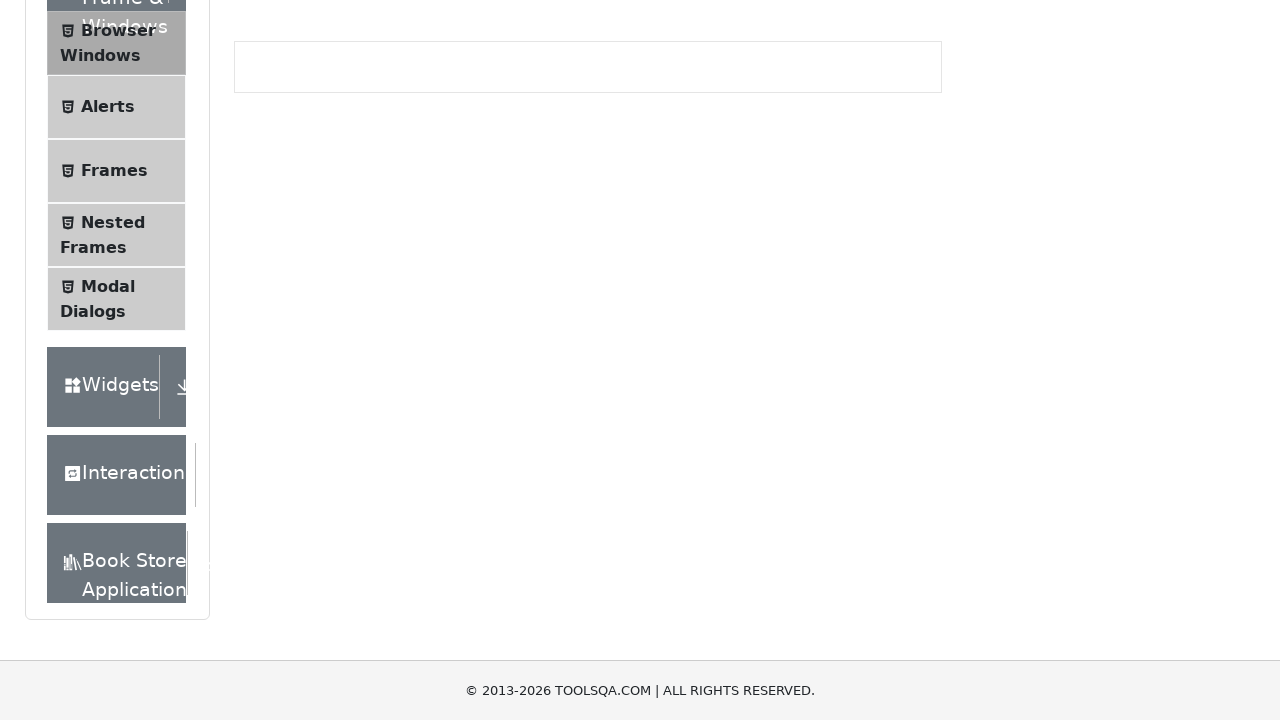

Clicked New Tab button and new page opened at (280, 242) on xpath=//*[text()='New Tab']
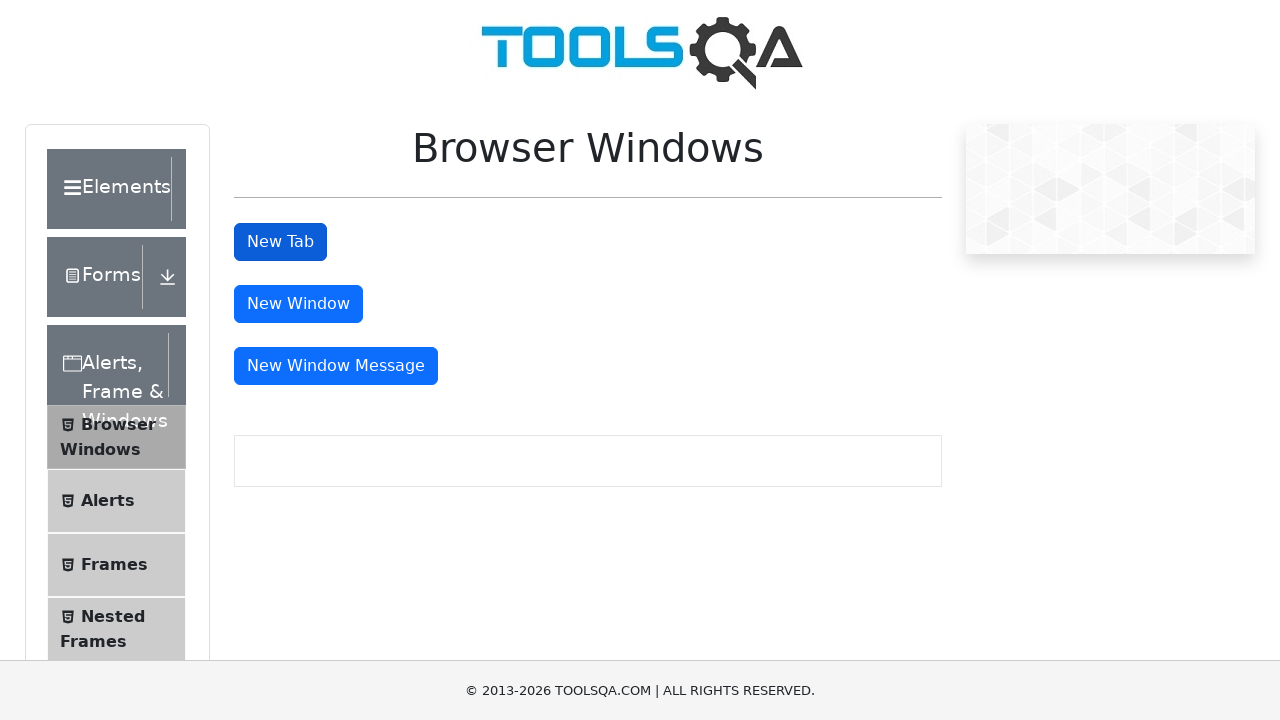

New tab page loaded completely
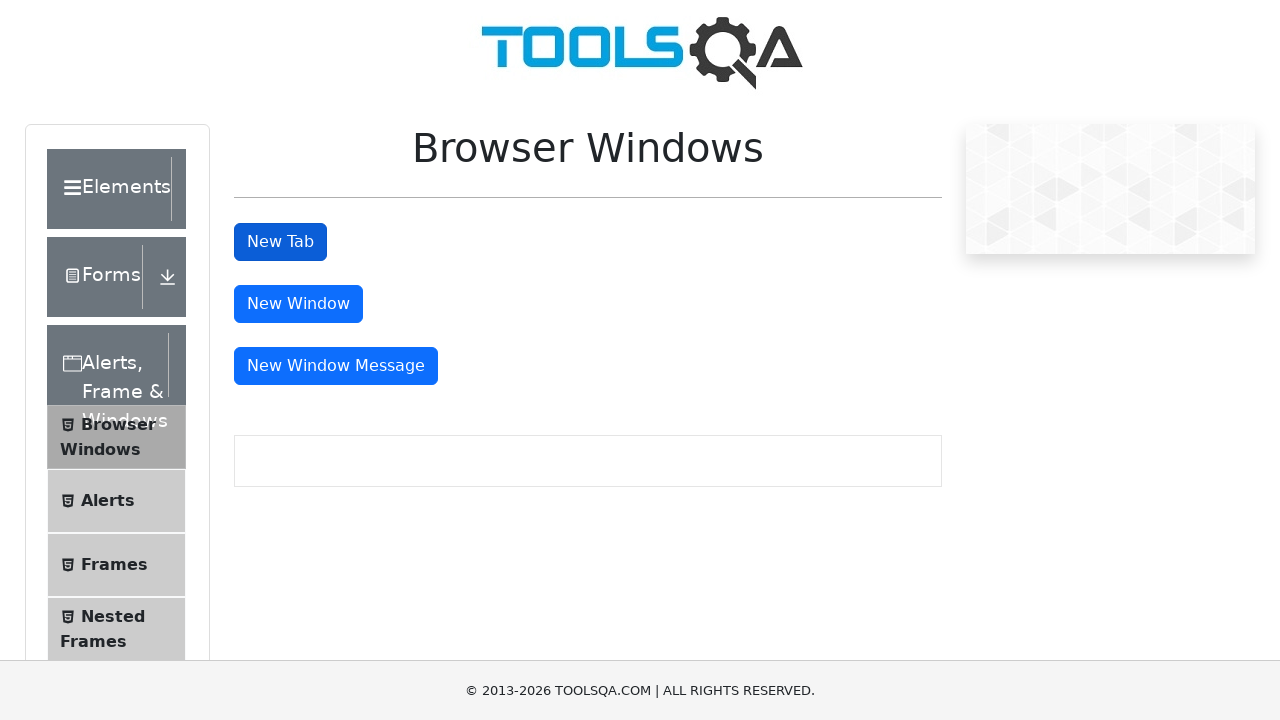

Verified h1 heading is visible on new tab
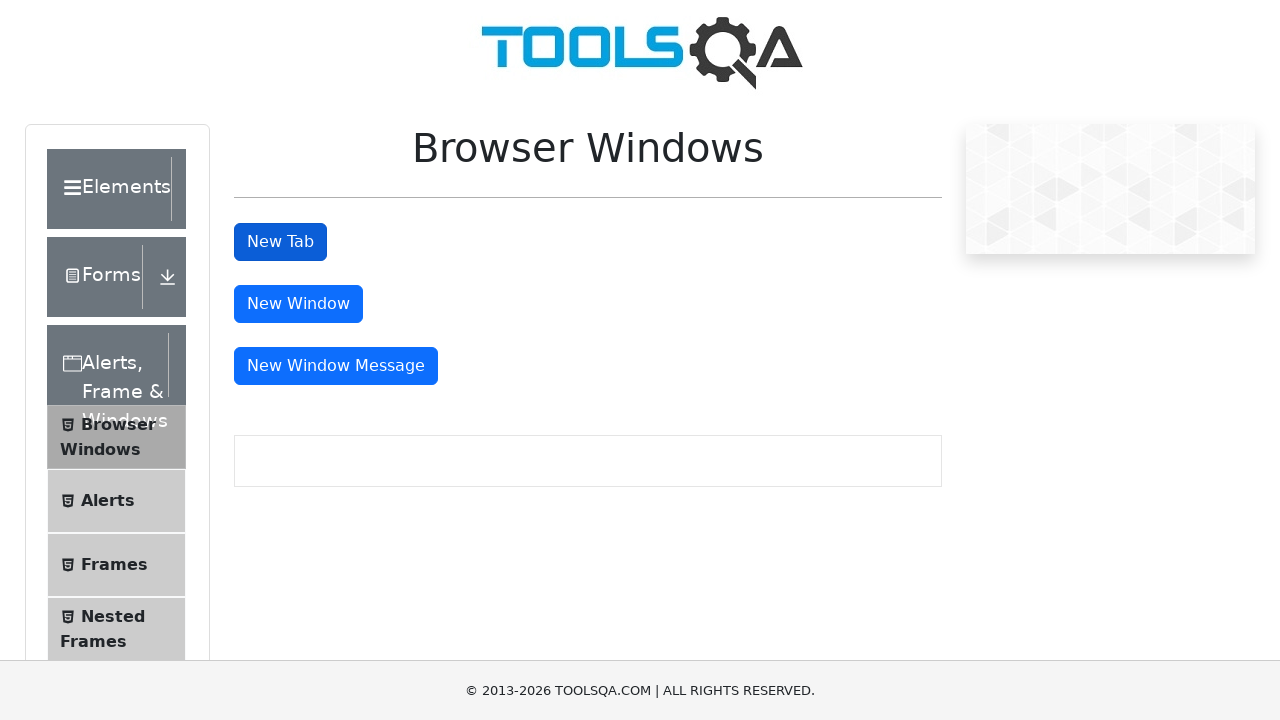

Switched back to original tab
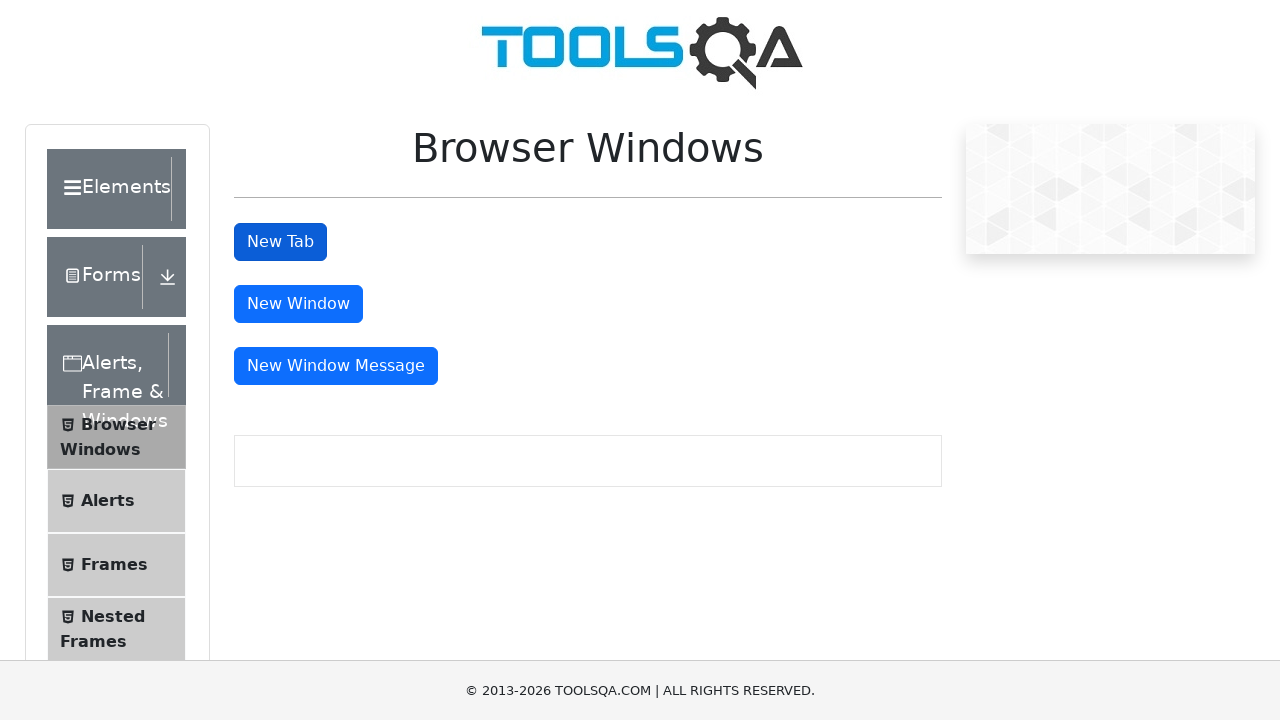

Verified New Tab button is still visible on original page
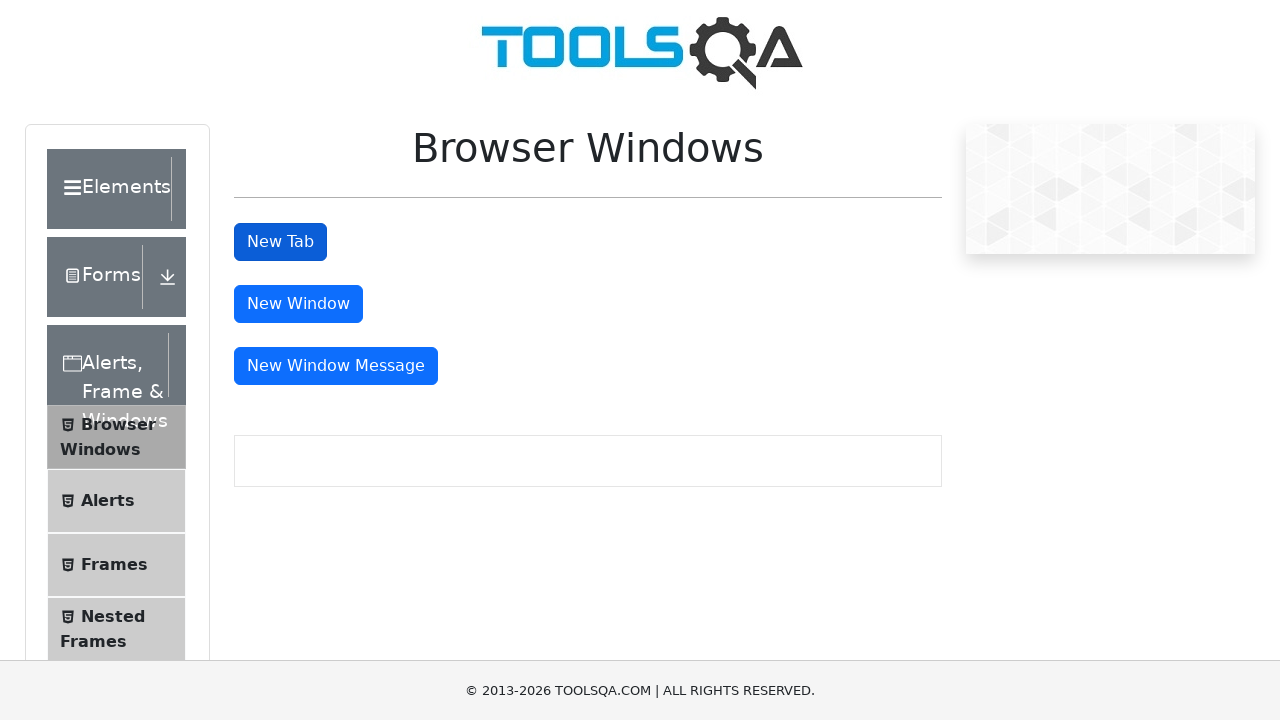

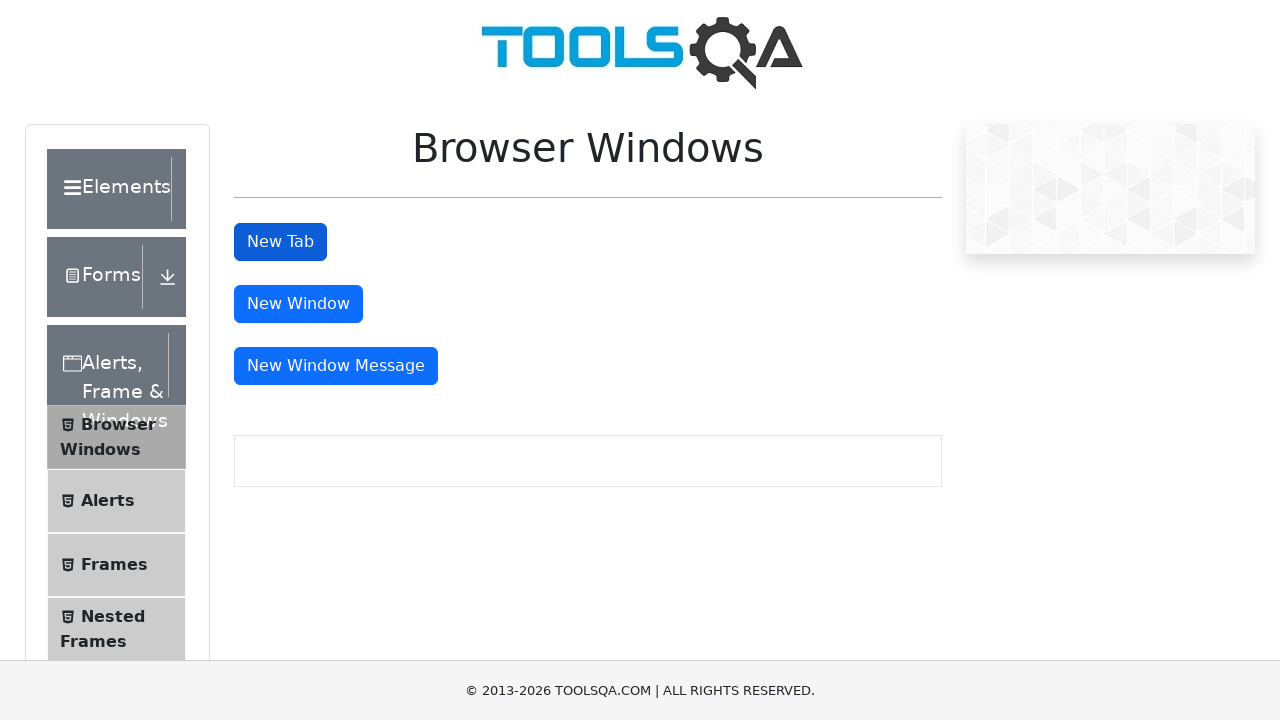